Counts the number of topic tags on Mozilla's GitHub page

Starting URL: https://github.com/mozilla

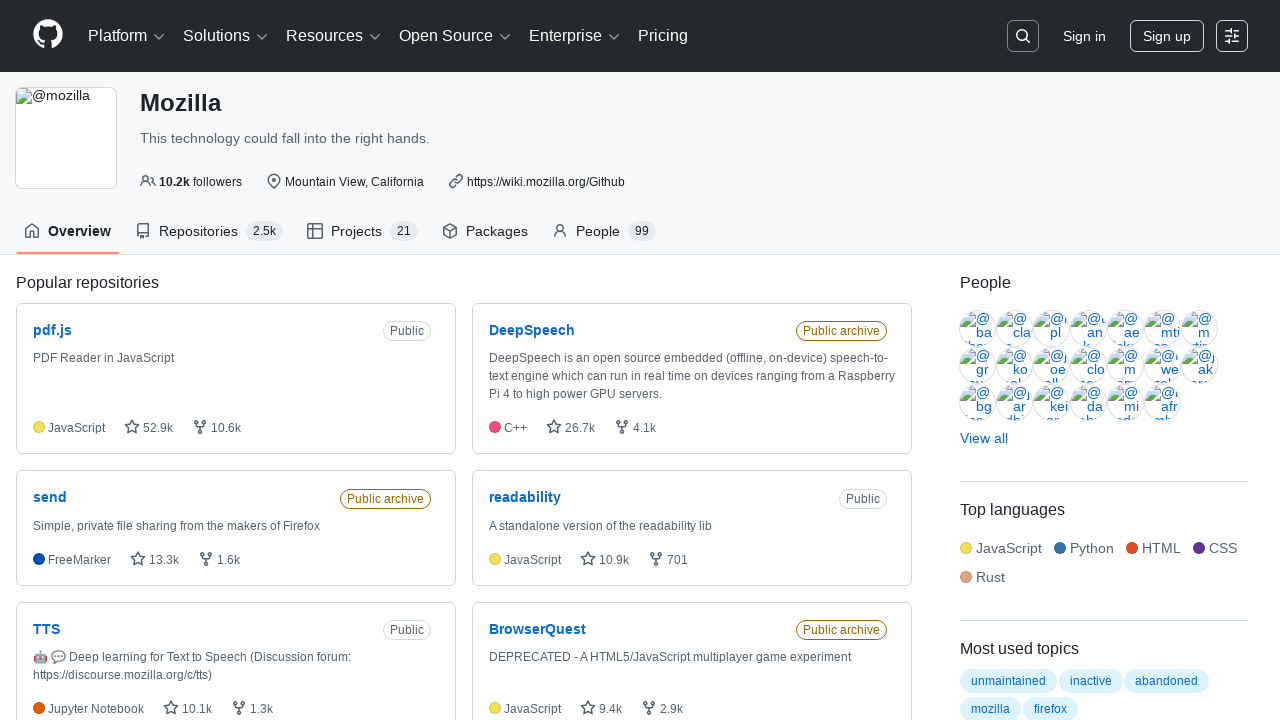

Navigated to Mozilla's GitHub page
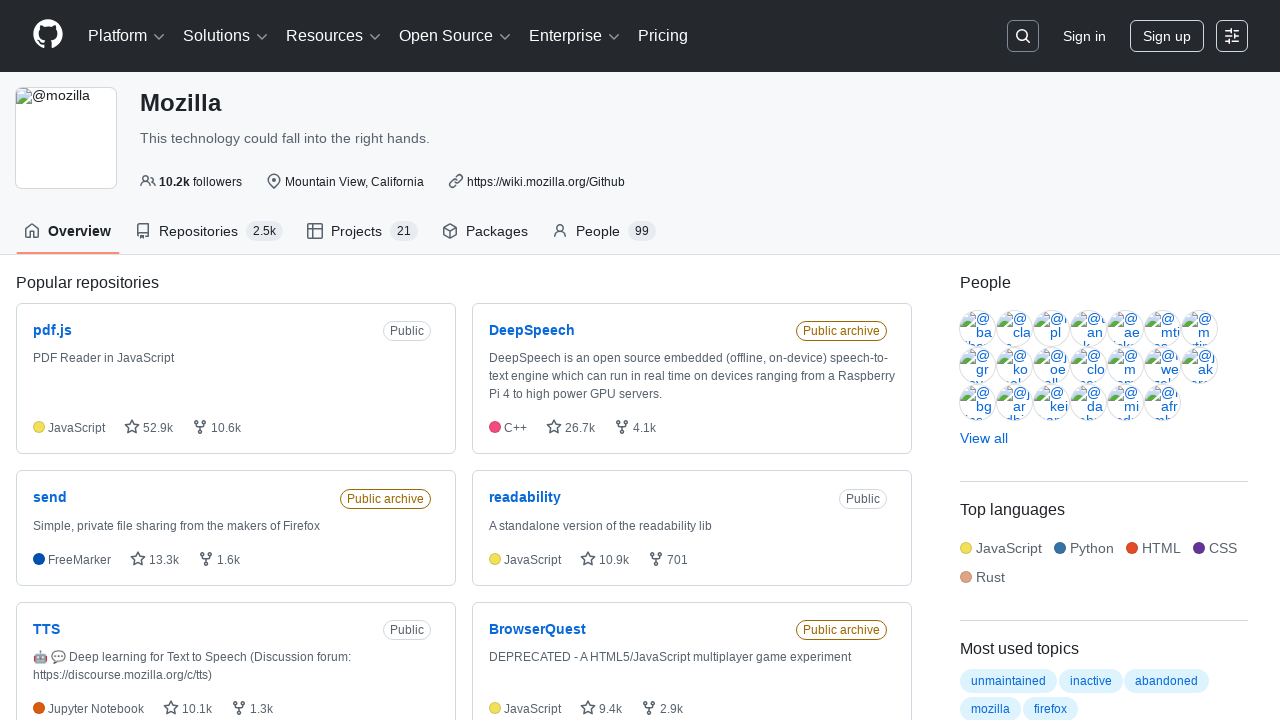

Located all topic tag elements
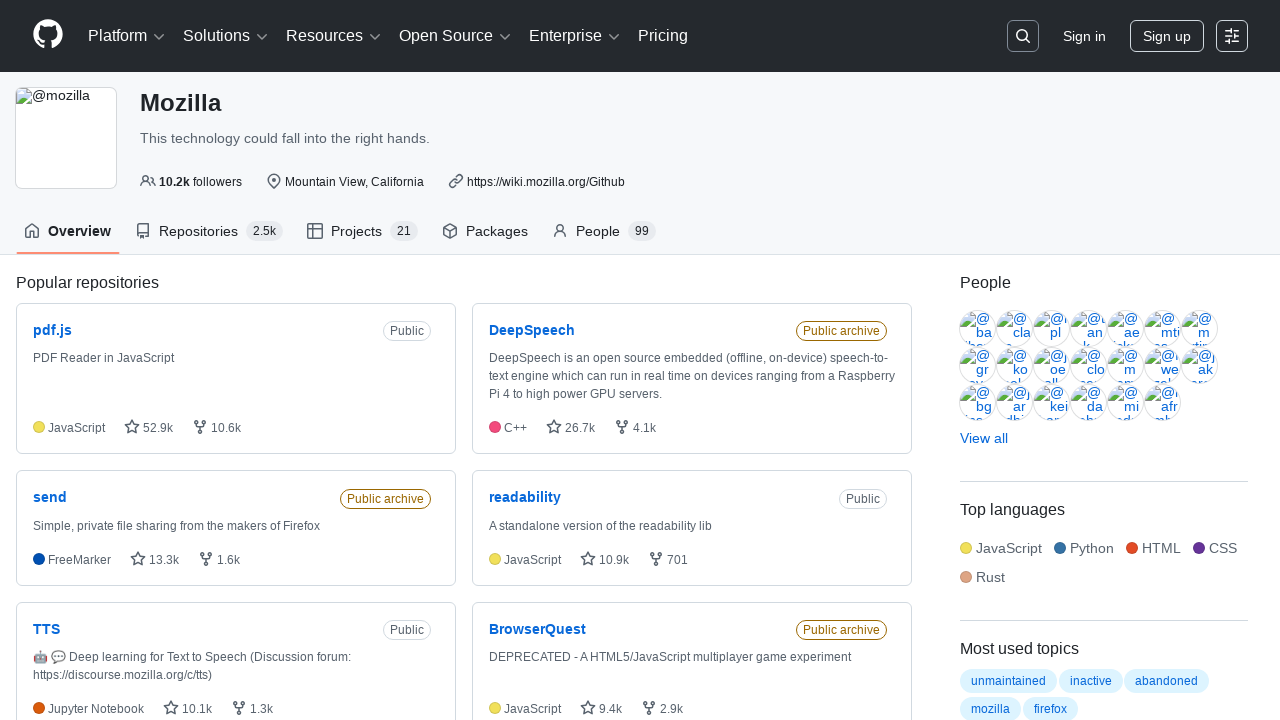

Verified that there are exactly 5 topic tags on the page
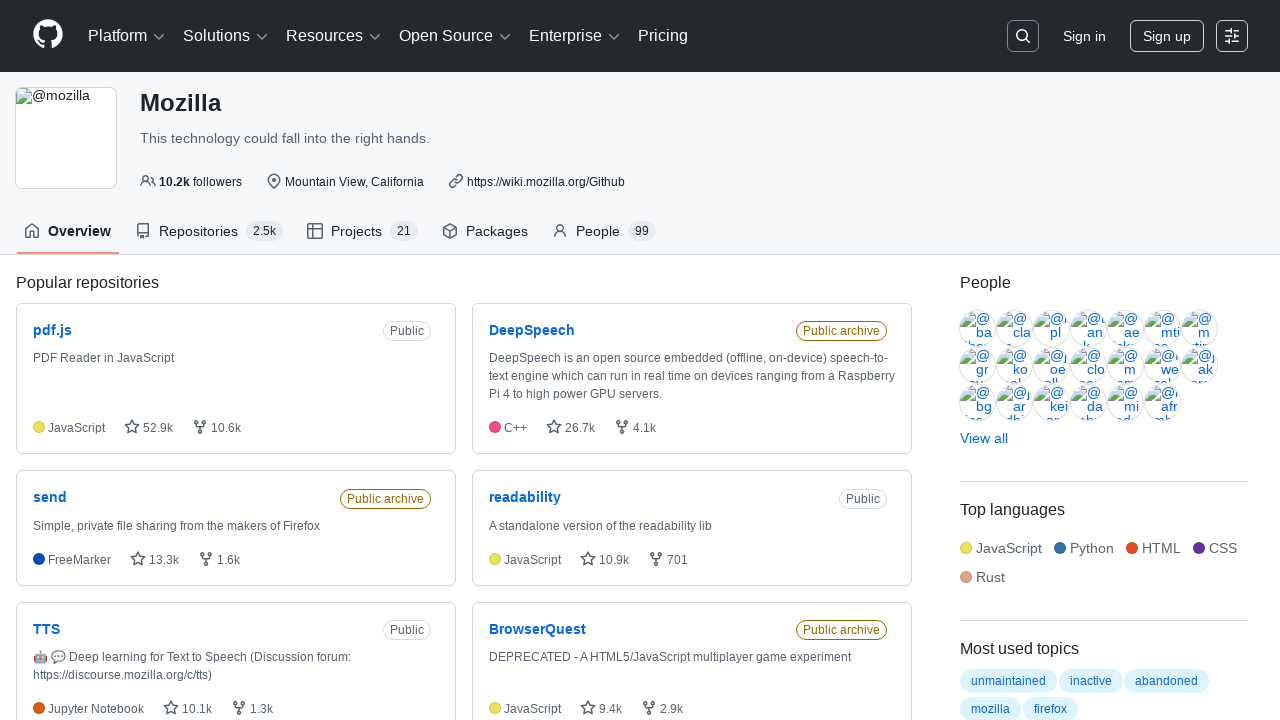

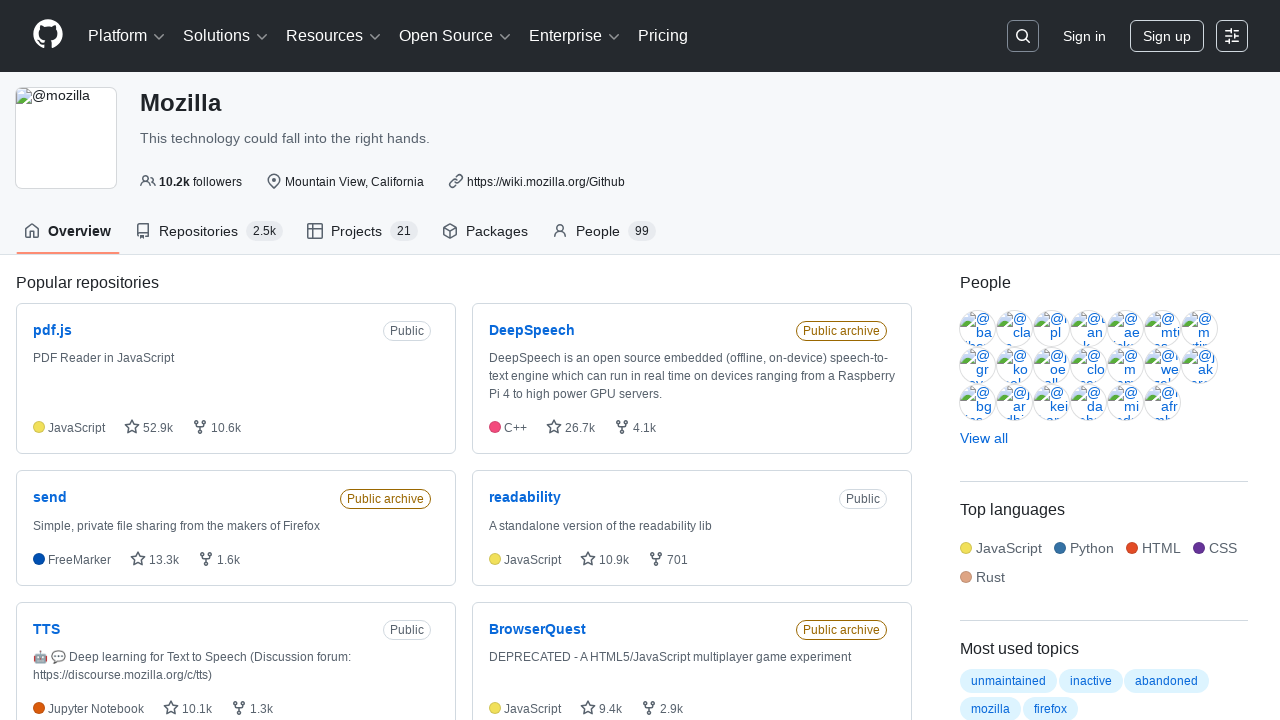